Tests right-click context menu functionality by performing a context click on a button, selecting "Copy" from the menu, and accepting the resulting alert dialog

Starting URL: https://swisnl.github.io/jQuery-contextMenu/demo.html#example-html-simple-context-menu

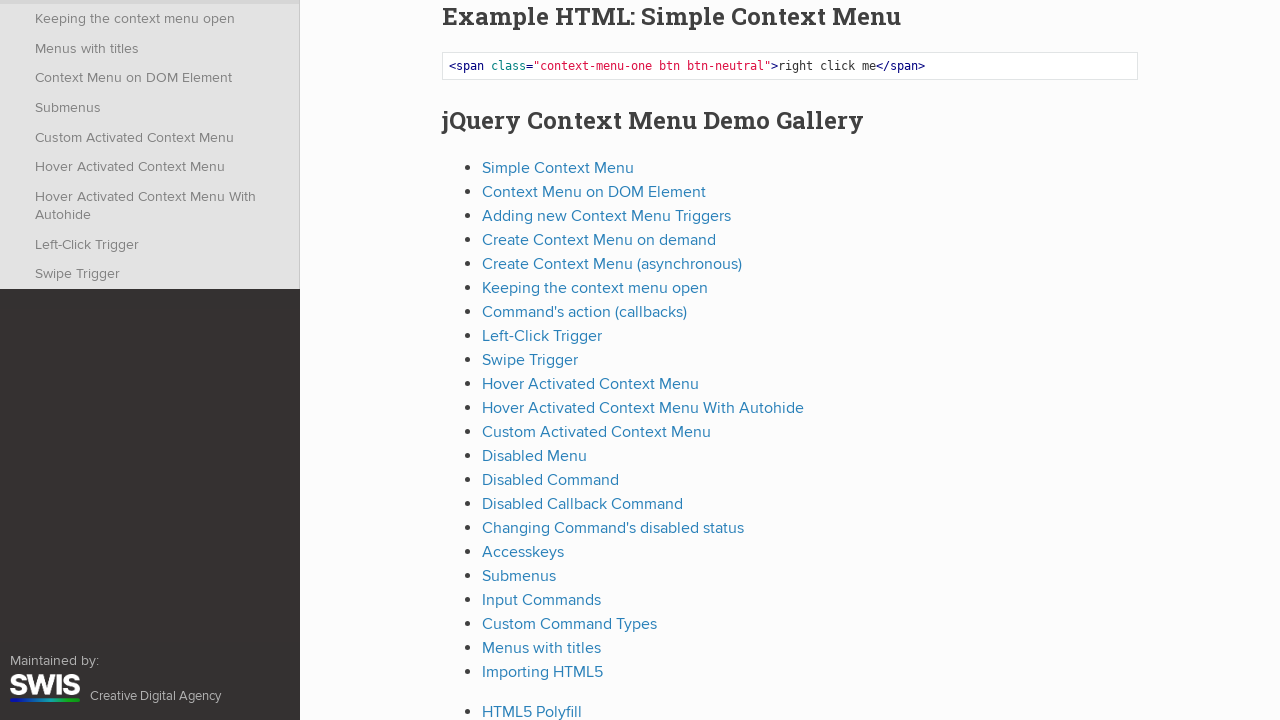

Right-clicked on context menu button to open context menu at (502, 200) on span.context-menu-one.btn.btn-neutral
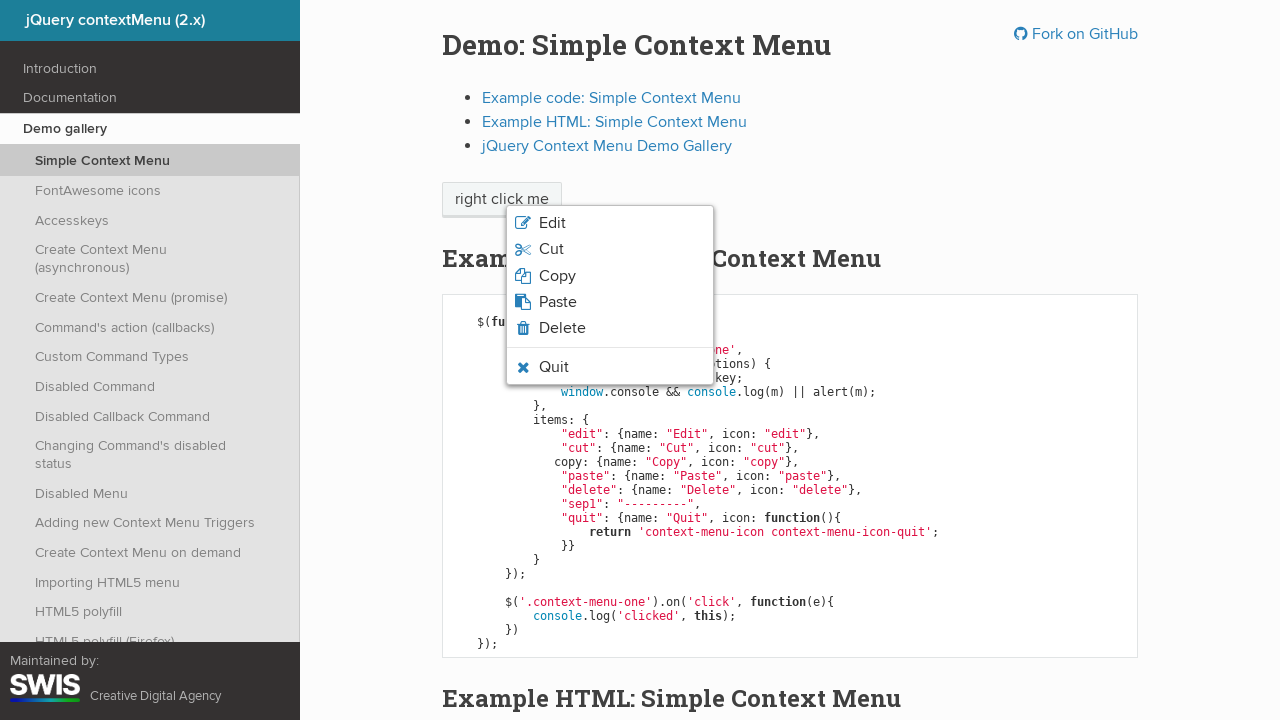

Clicked 'Copy' option from context menu at (557, 276) on xpath=//span[normalize-space()='Copy']
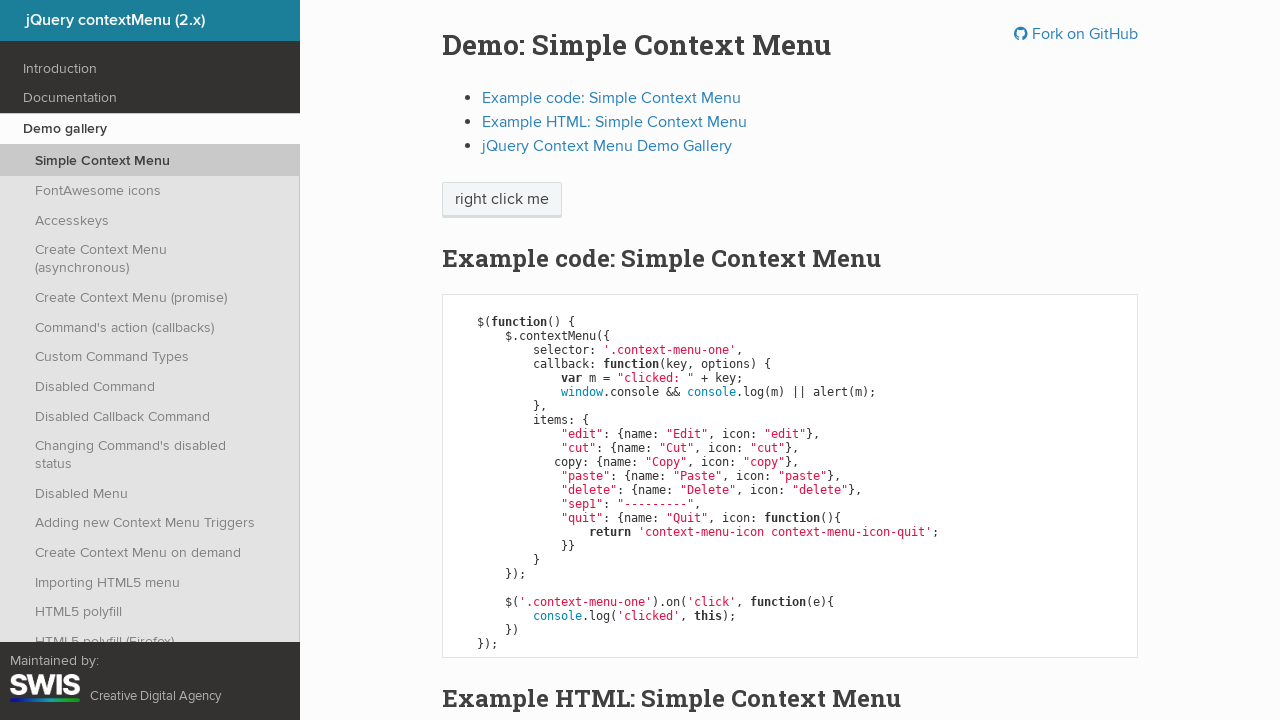

Set up dialog handler to accept alert
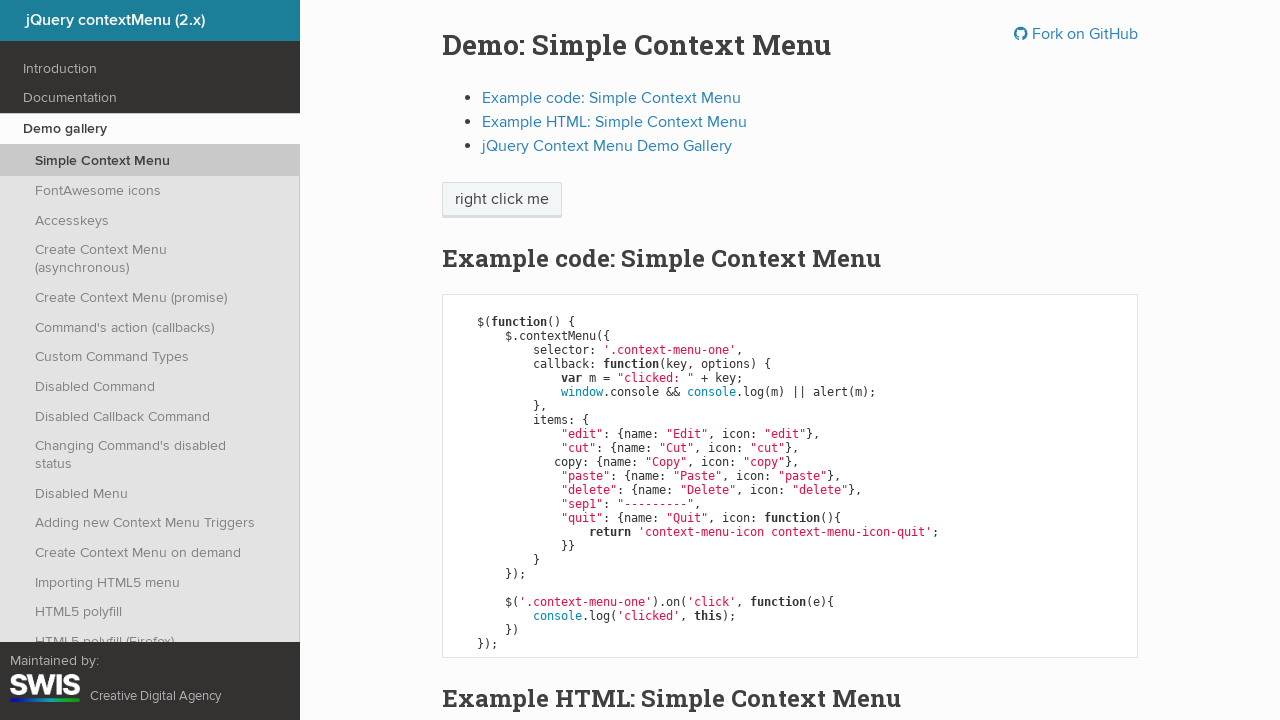

Alert dialog accepted and wait completed
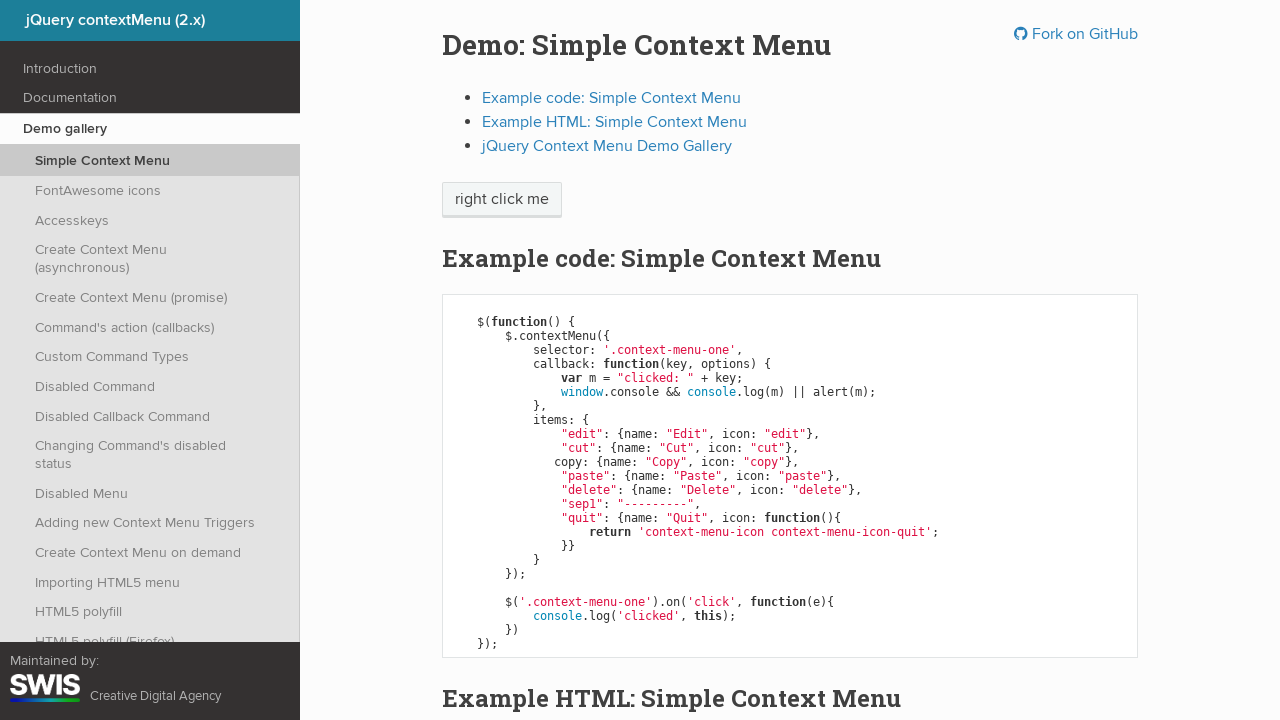

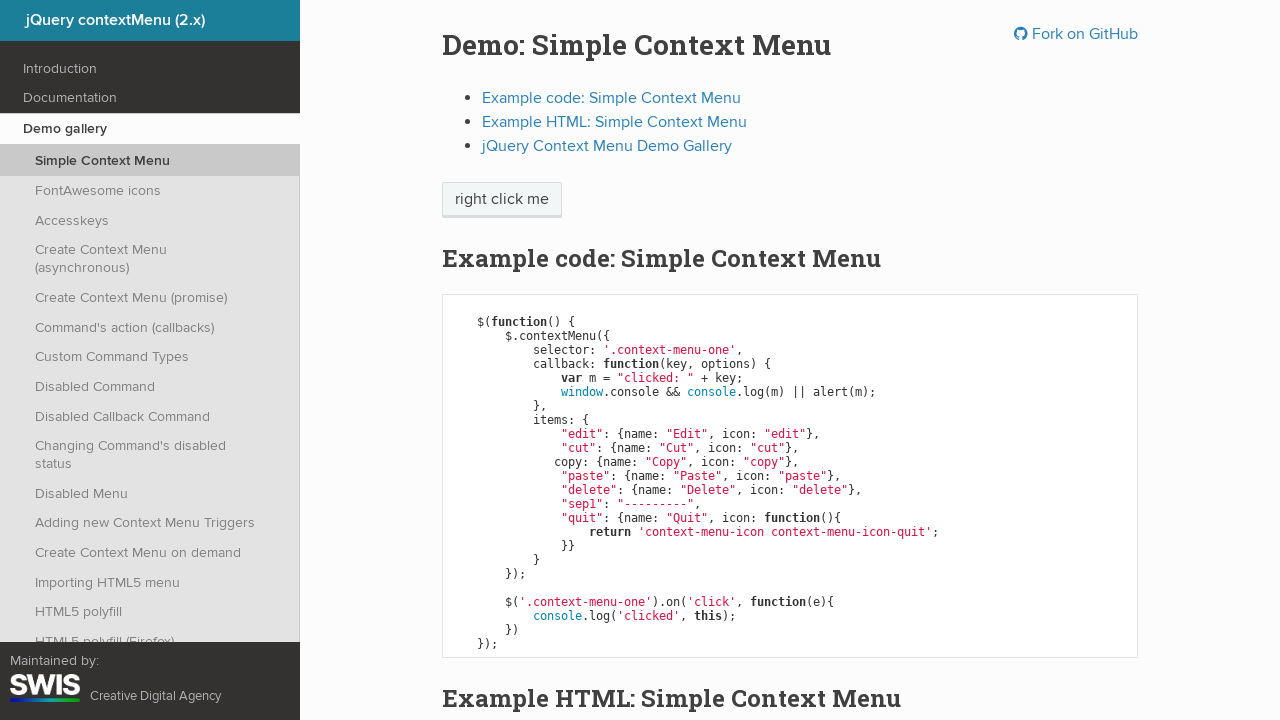